Searches for a pesticide term on the Chinese pesticide registration database, waits for results, clicks on the first result to open a detail popup, and then closes the popup.

Starting URL: https://www.icama.cn/BasicdataSystem/pesticideRegistrationEn/queryselect_en.do

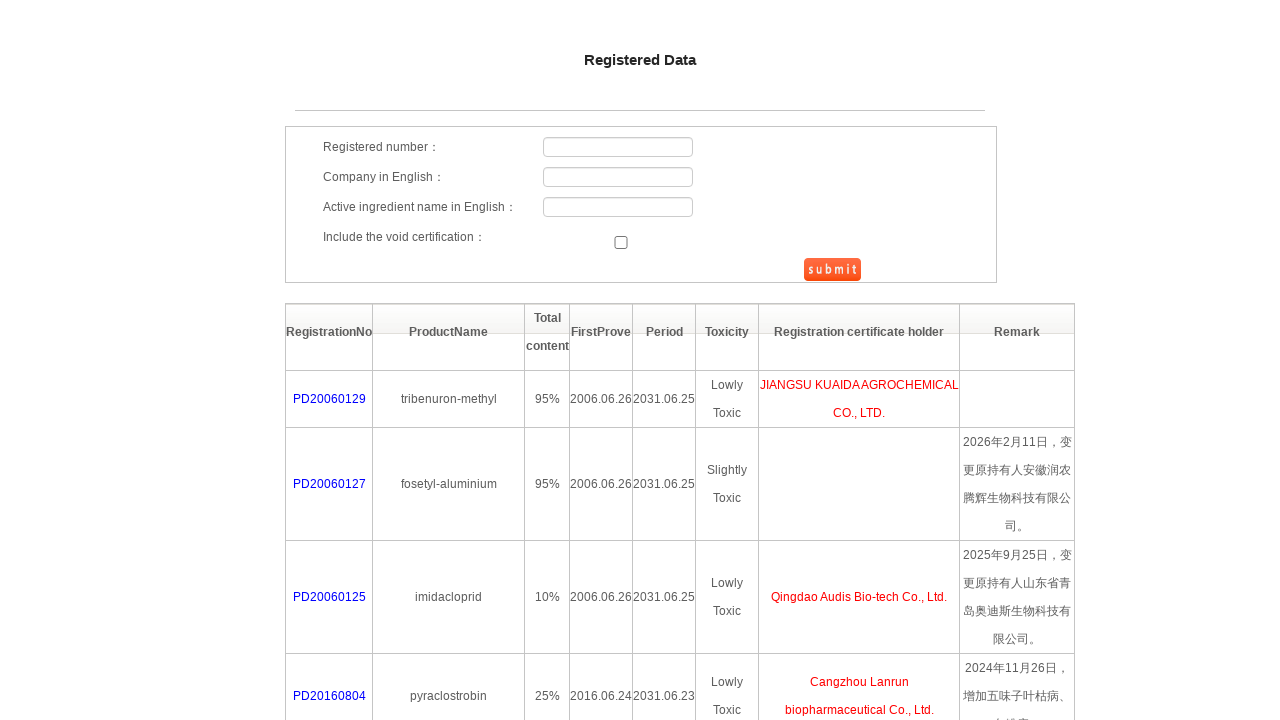

Filled search field with pesticide term 'Dimethoate' on #searchForm > div.search_table > table > tbody > tr:nth-child(3) > td.t1 > input
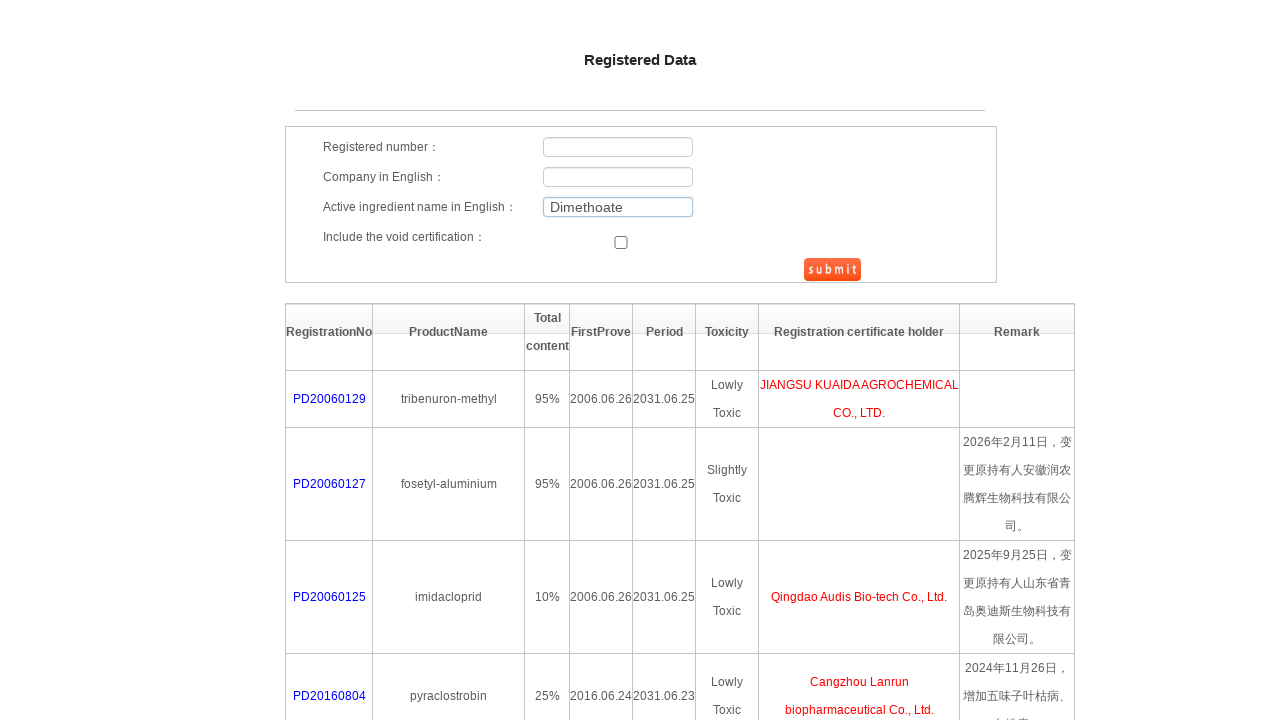

Clicked submit button to search for pesticide at (832, 270) on #btnSubmit
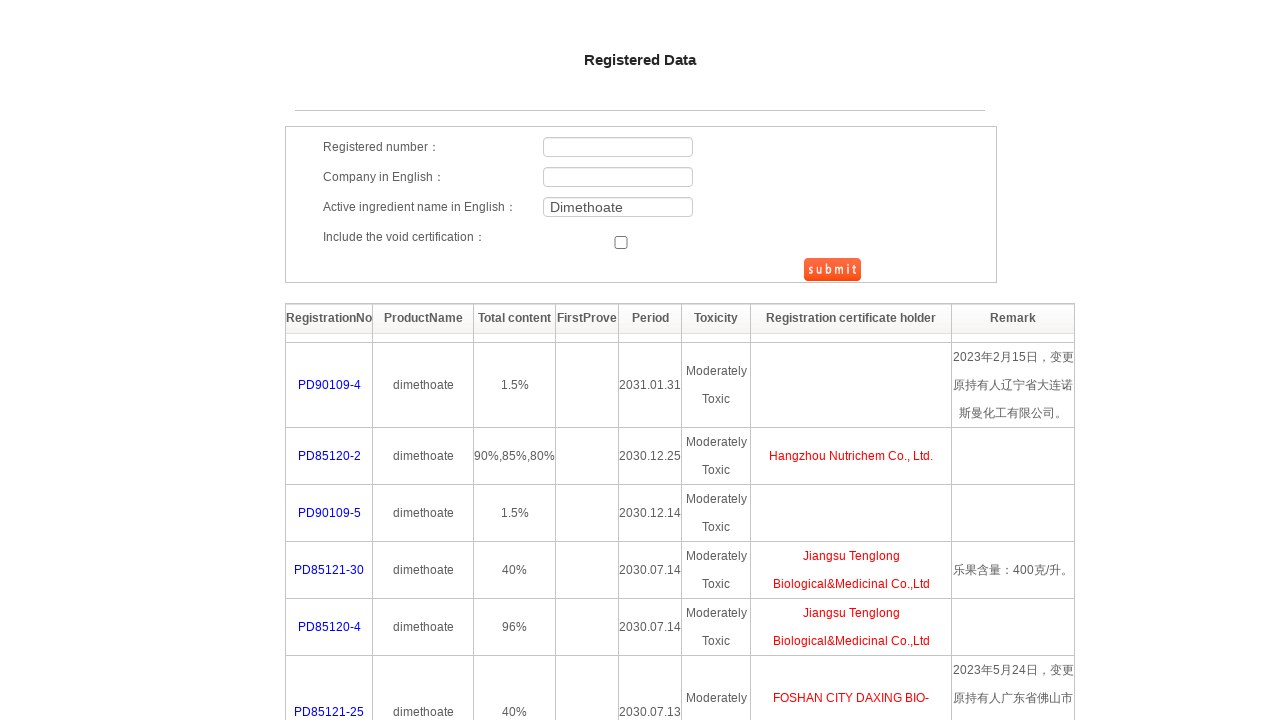

Waited for network to become idle, search results loaded
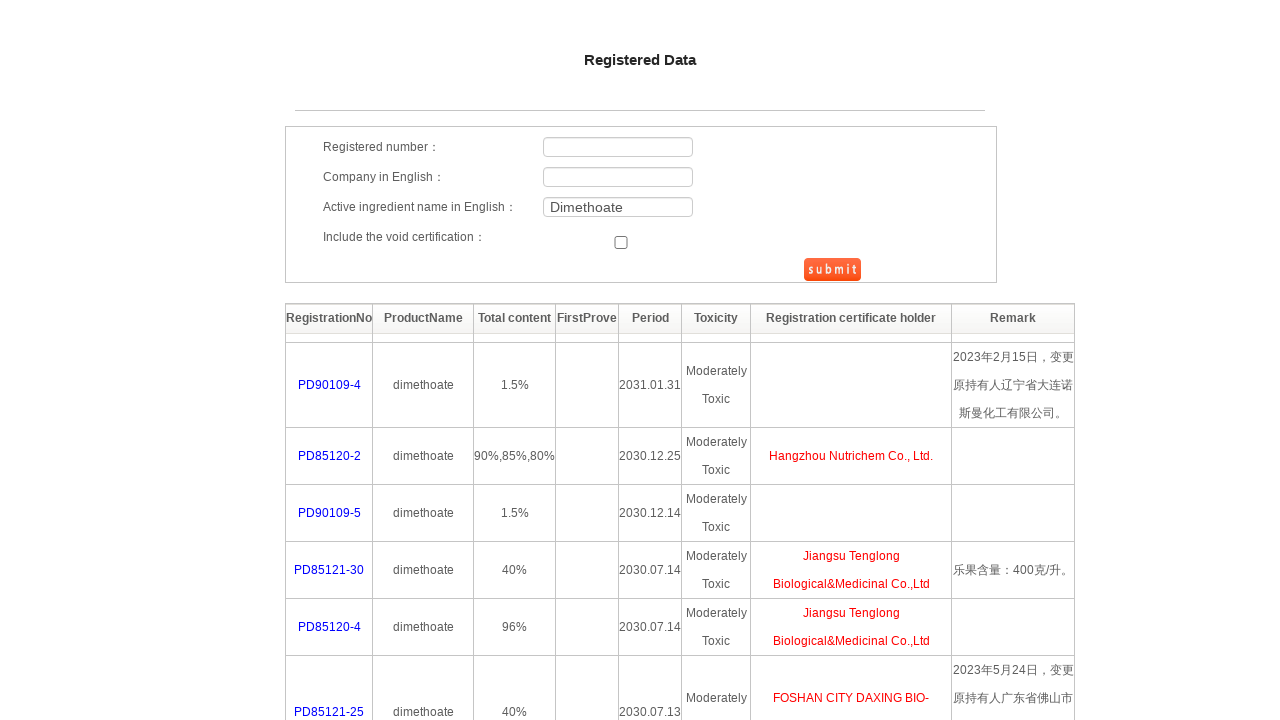

First result link appeared in results table
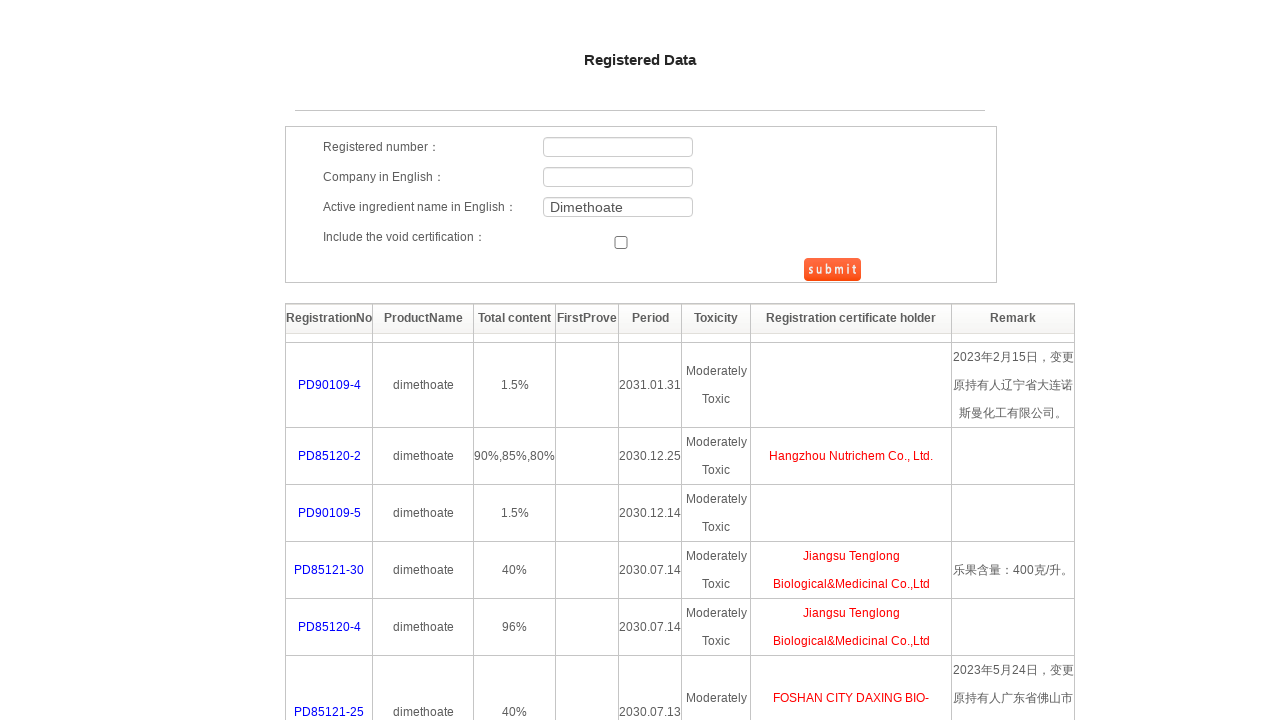

Clicked on first search result to open detail popup at (329, 385) on #tab > tbody > tr:nth-child(2) > td.t3 > span > a
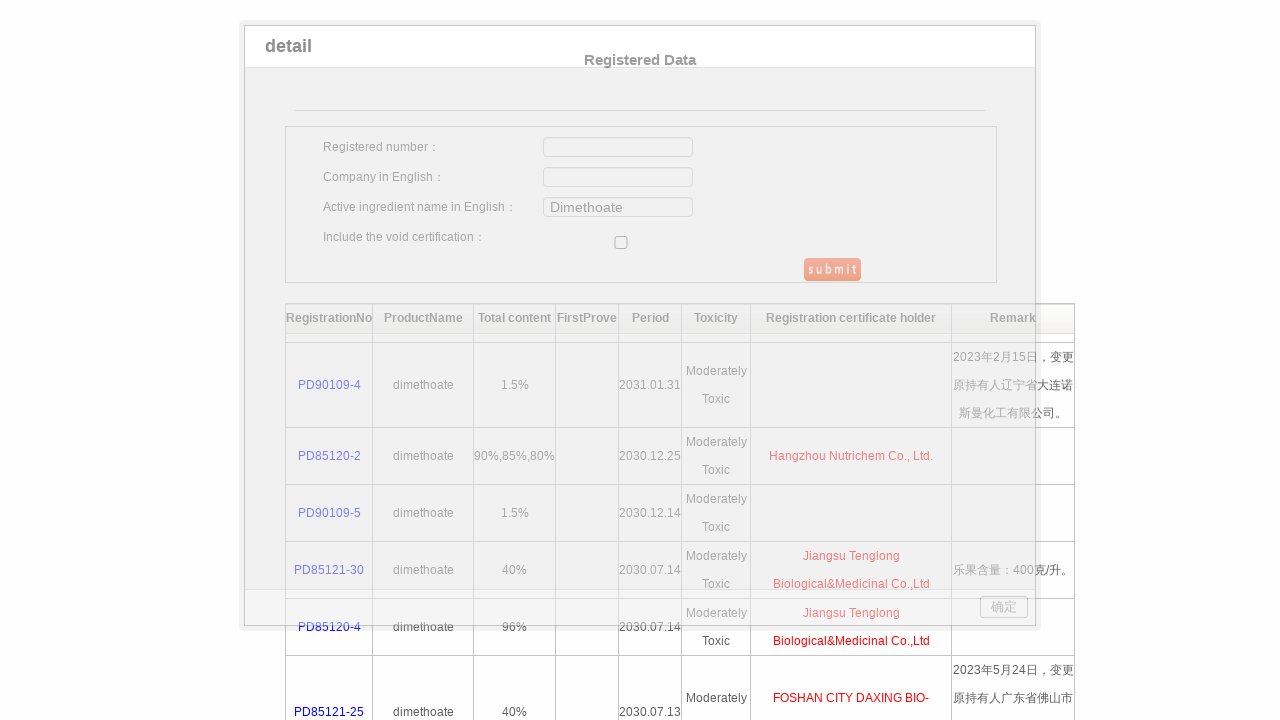

Detail popup iframe loaded
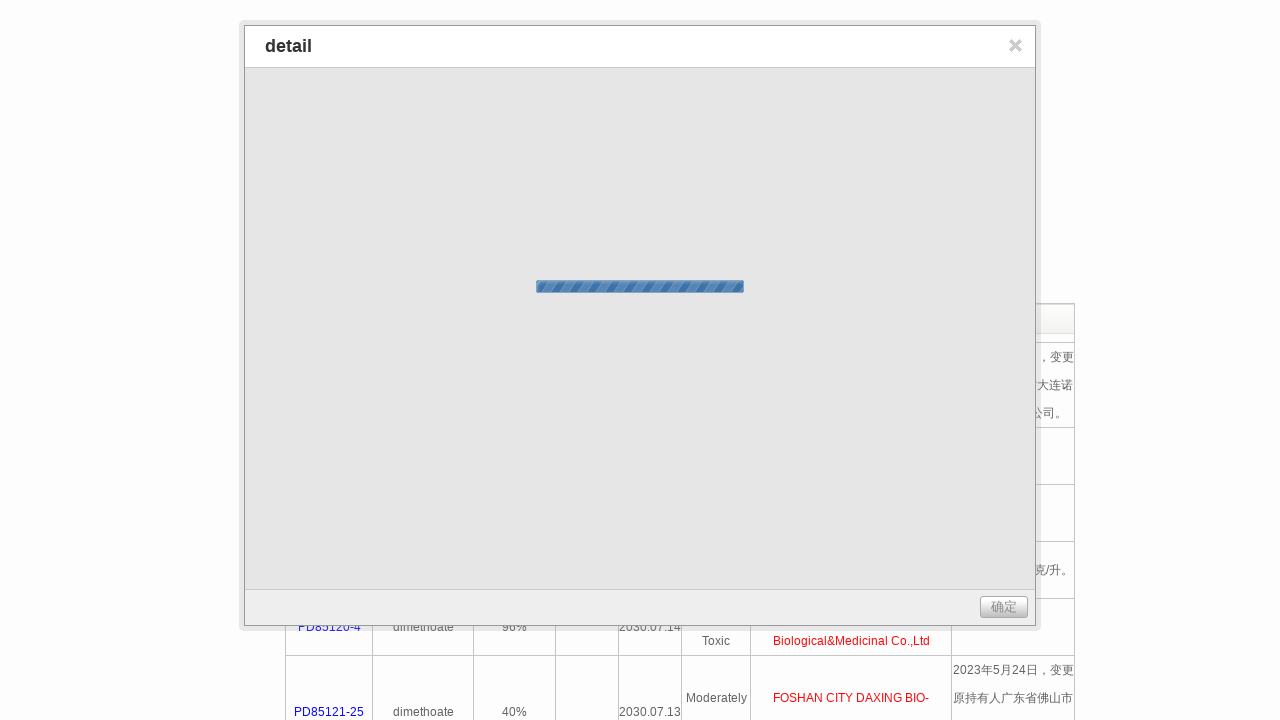

Clicked close button to close detail popup at (1016, 46) on #jbox > table > tbody > tr:nth-child(2) > td:nth-child(2) > div > a
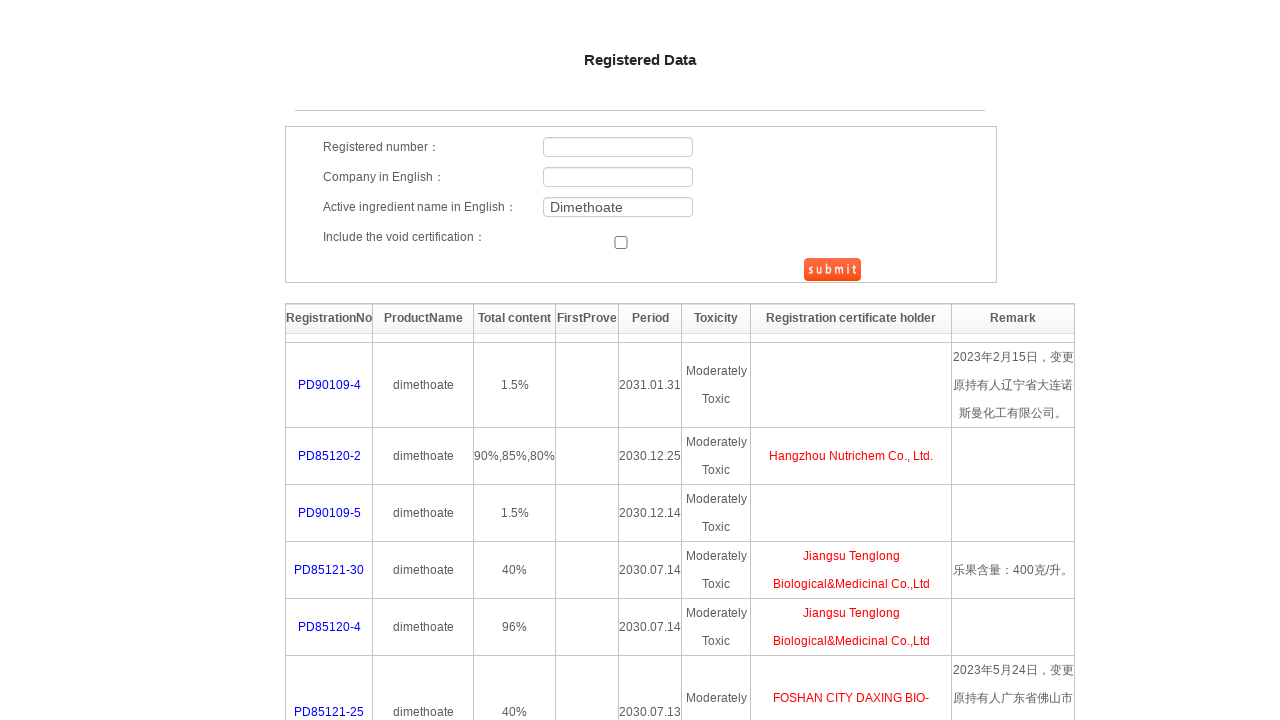

Detail popup closed successfully
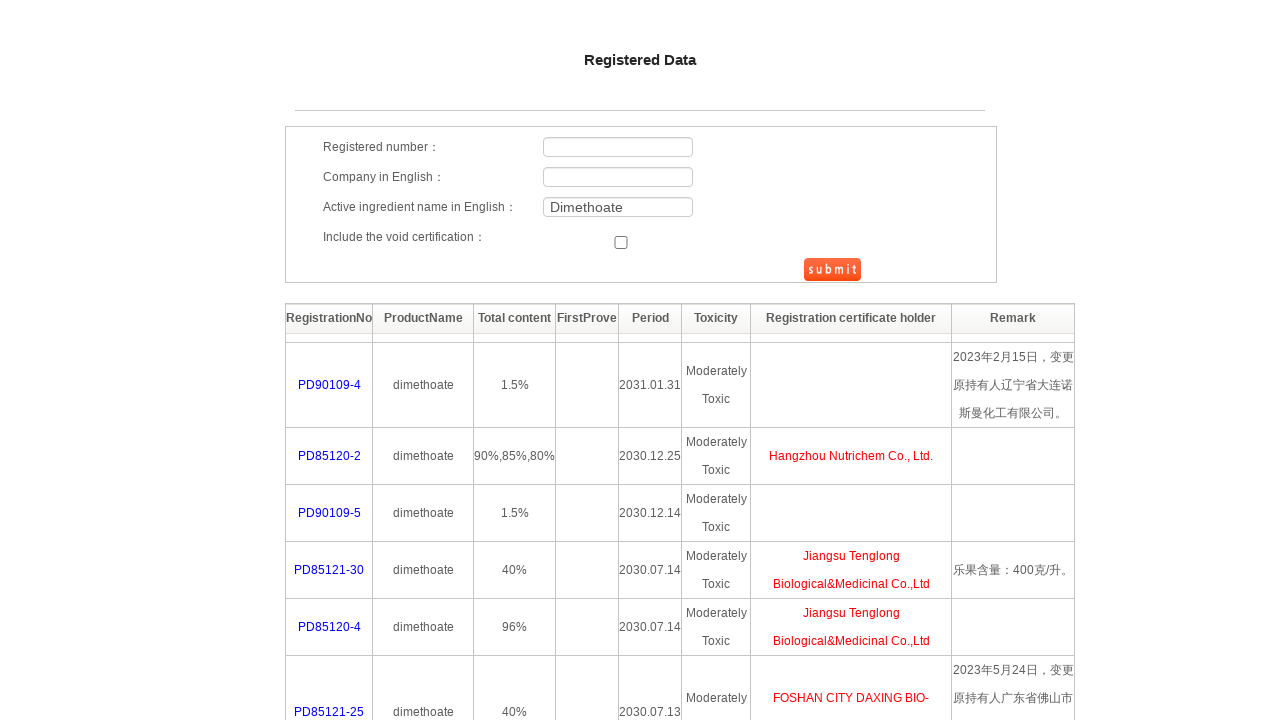

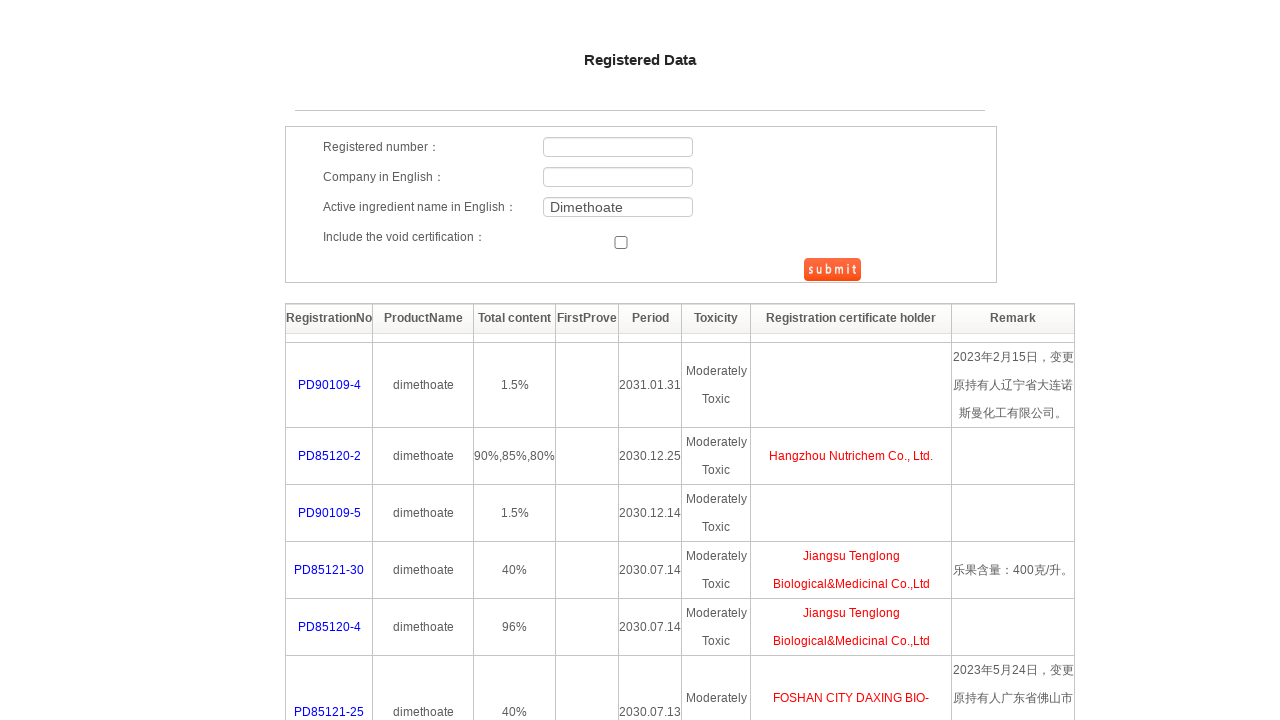